Tests passenger dropdown functionality by opening the passenger selection dropdown, incrementing the adult count 4 times using the plus button, and then closing the dropdown.

Starting URL: https://rahulshettyacademy.com/dropdownsPractise/

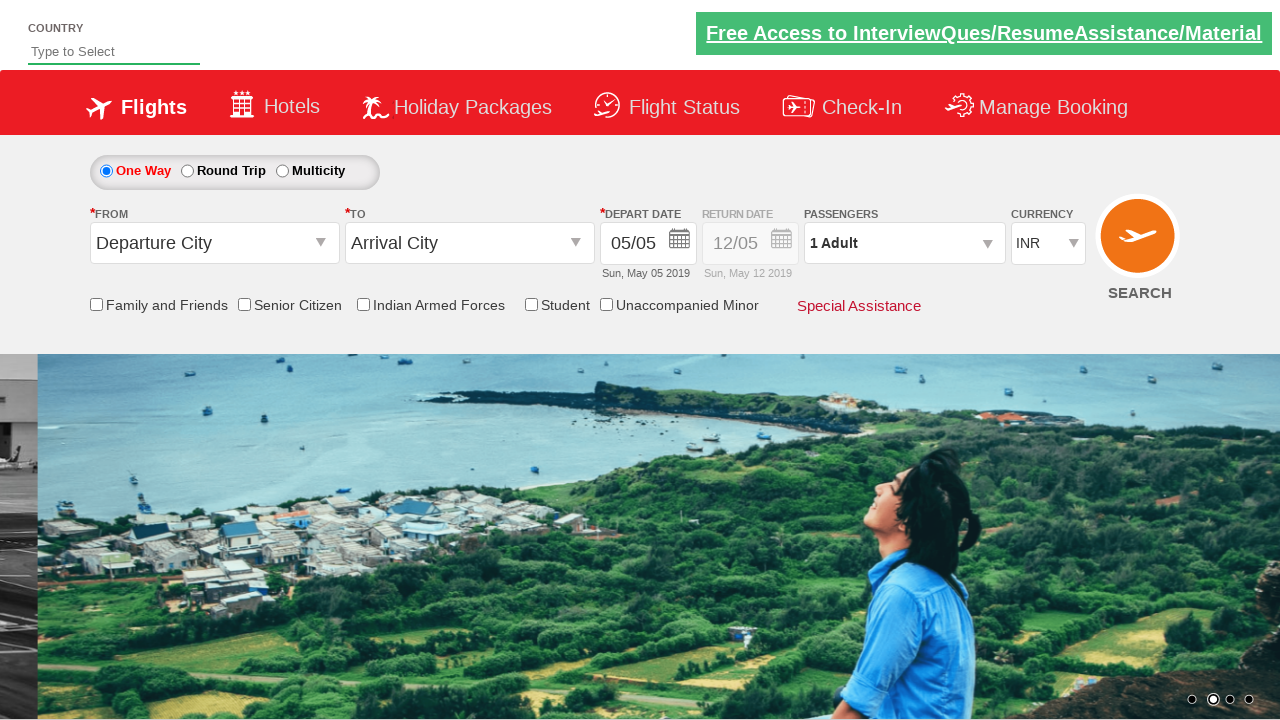

Clicked on passenger info dropdown to open it at (904, 243) on #divpaxinfo
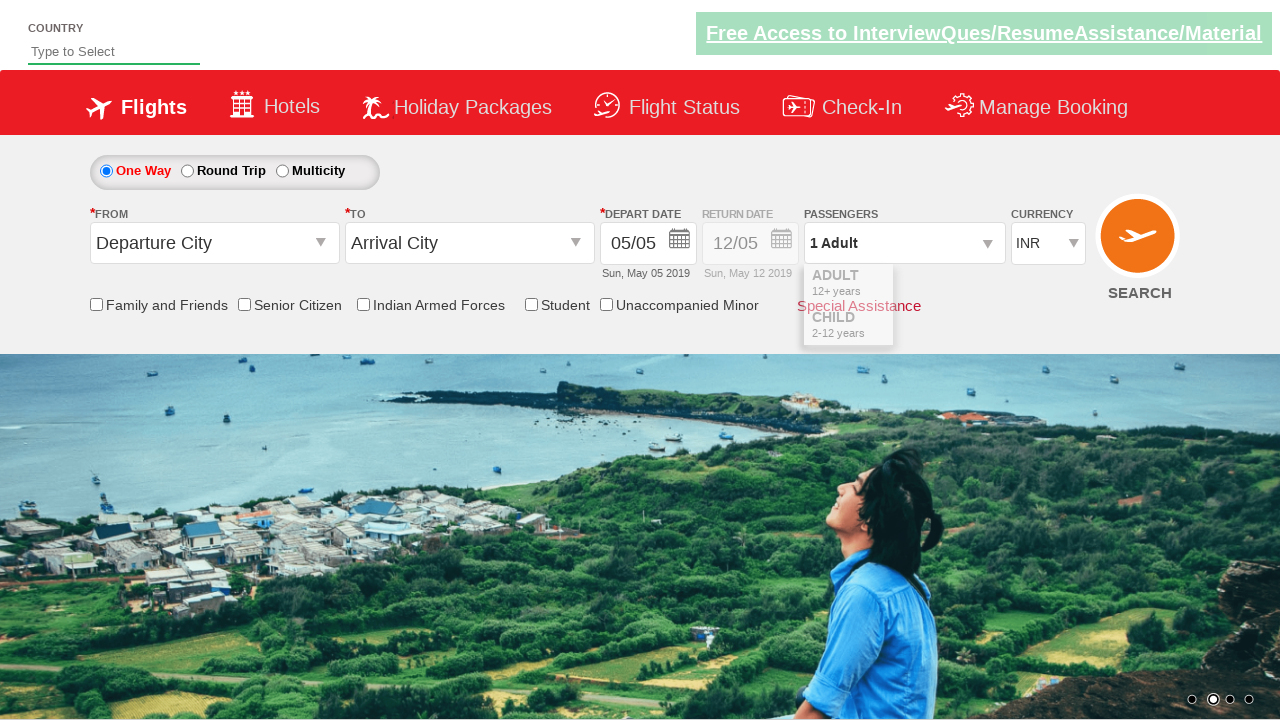

Waited for dropdown to be visible
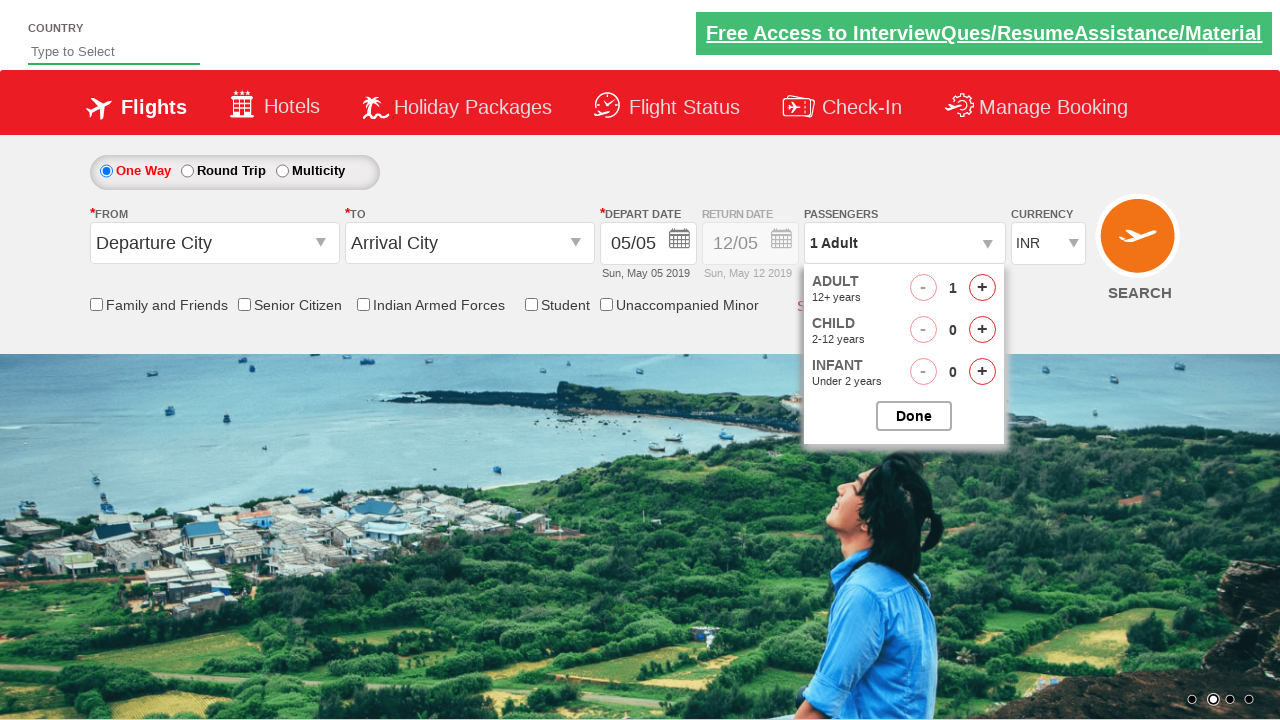

Clicked plus button to increment adult count (iteration 1/4) at (982, 288) on xpath=//span[text()='+']
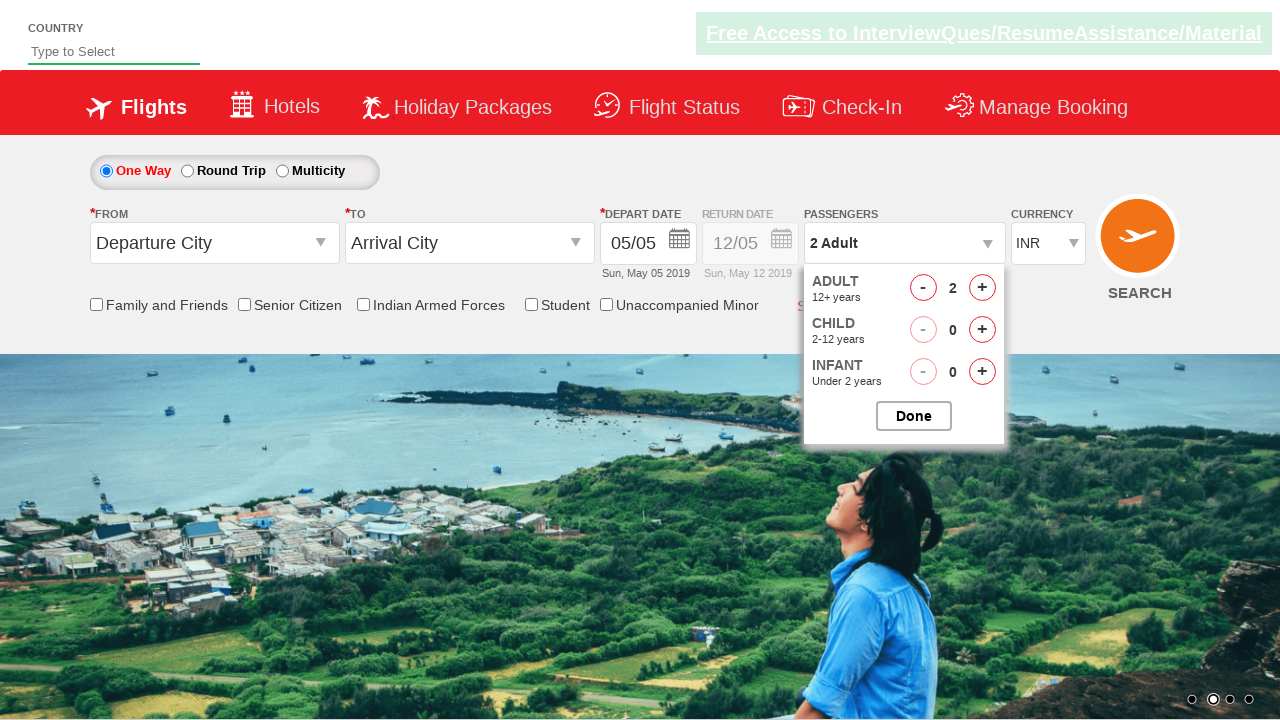

Waited for UI to update after incrementing adult count
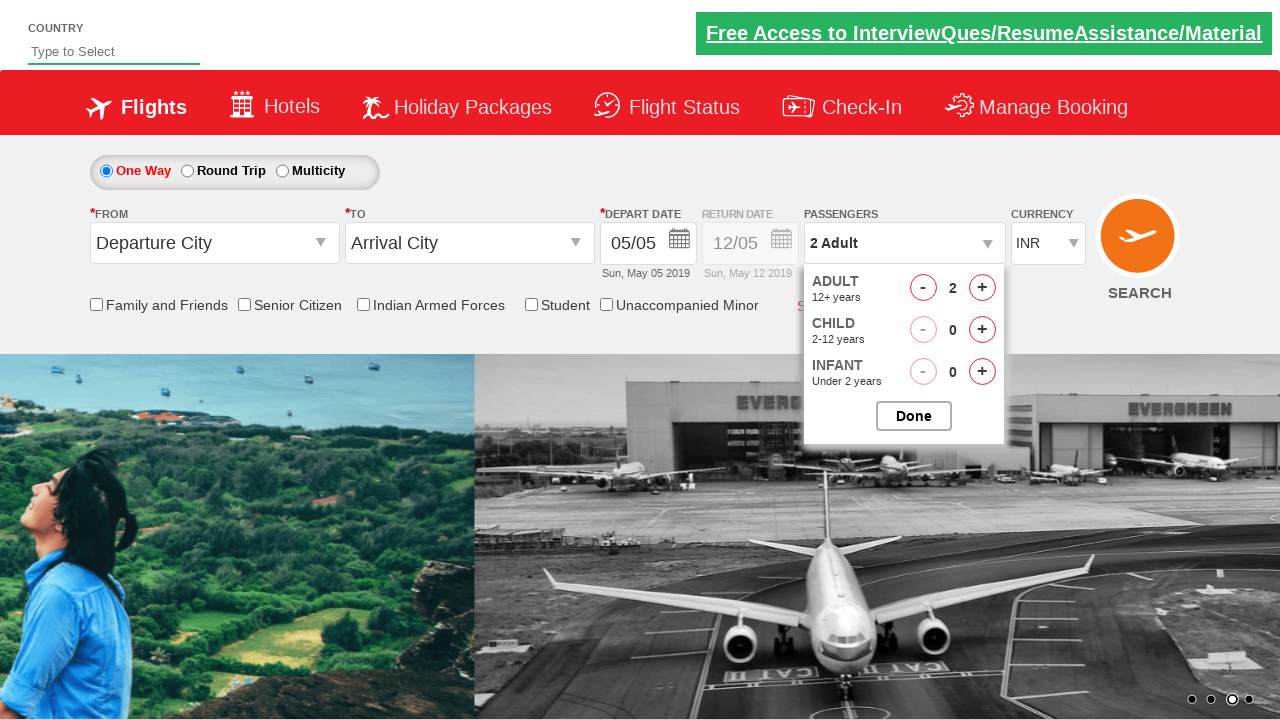

Clicked plus button to increment adult count (iteration 2/4) at (982, 288) on xpath=//span[text()='+']
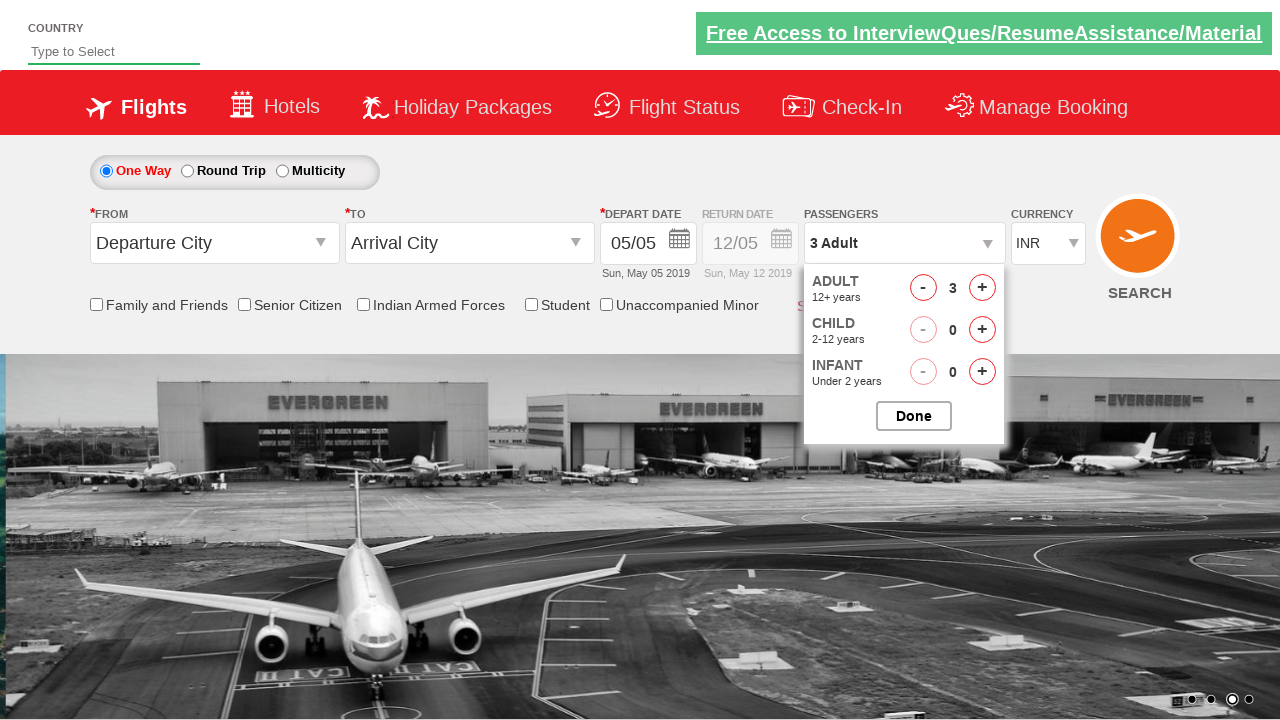

Waited for UI to update after incrementing adult count
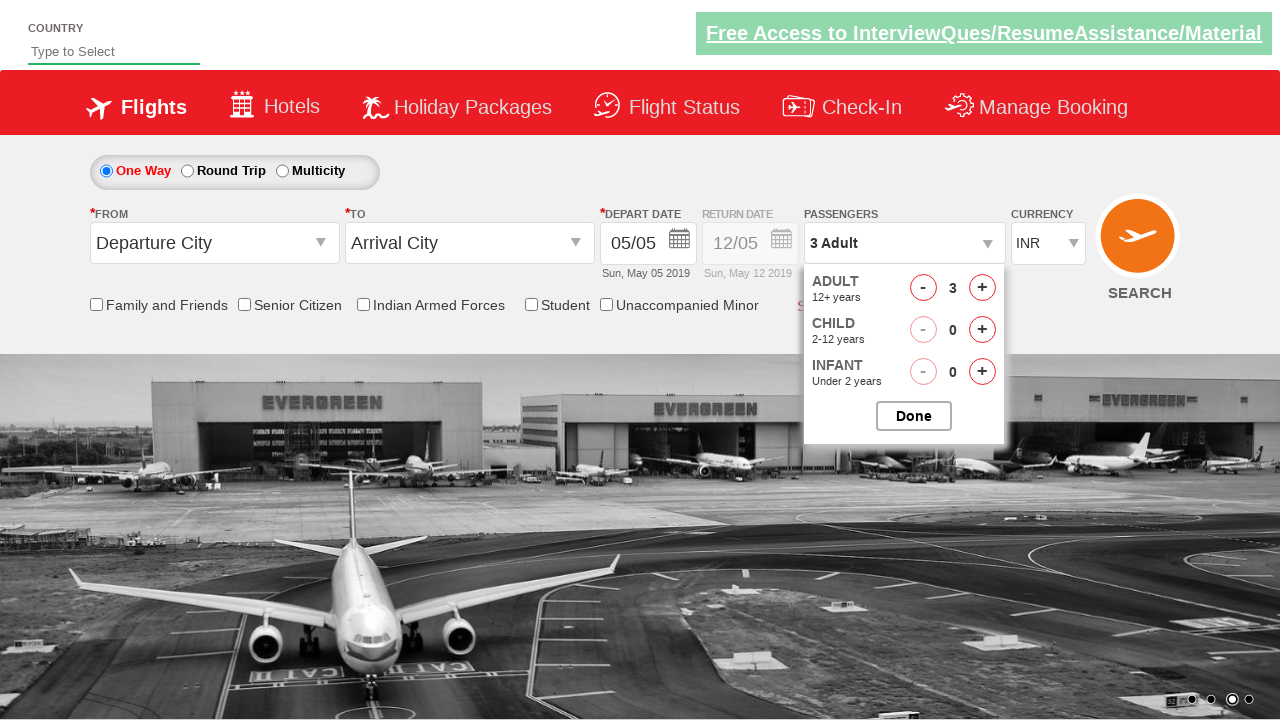

Clicked plus button to increment adult count (iteration 3/4) at (982, 288) on xpath=//span[text()='+']
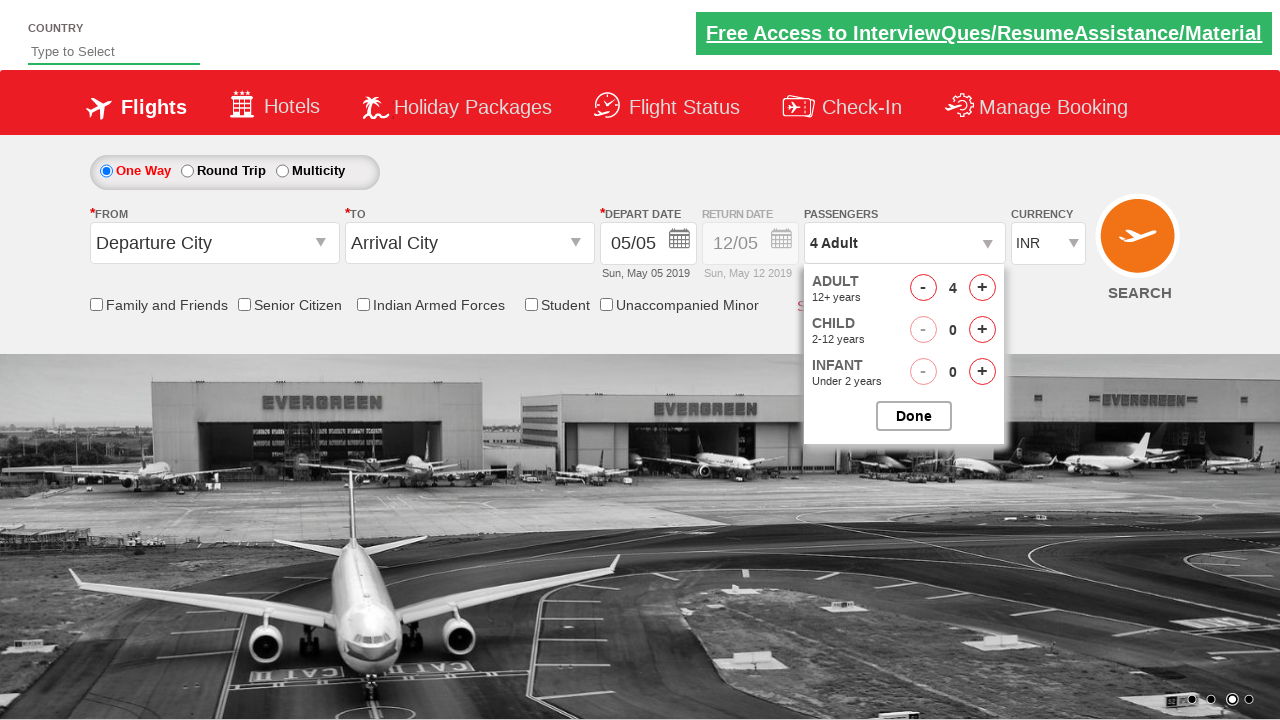

Waited for UI to update after incrementing adult count
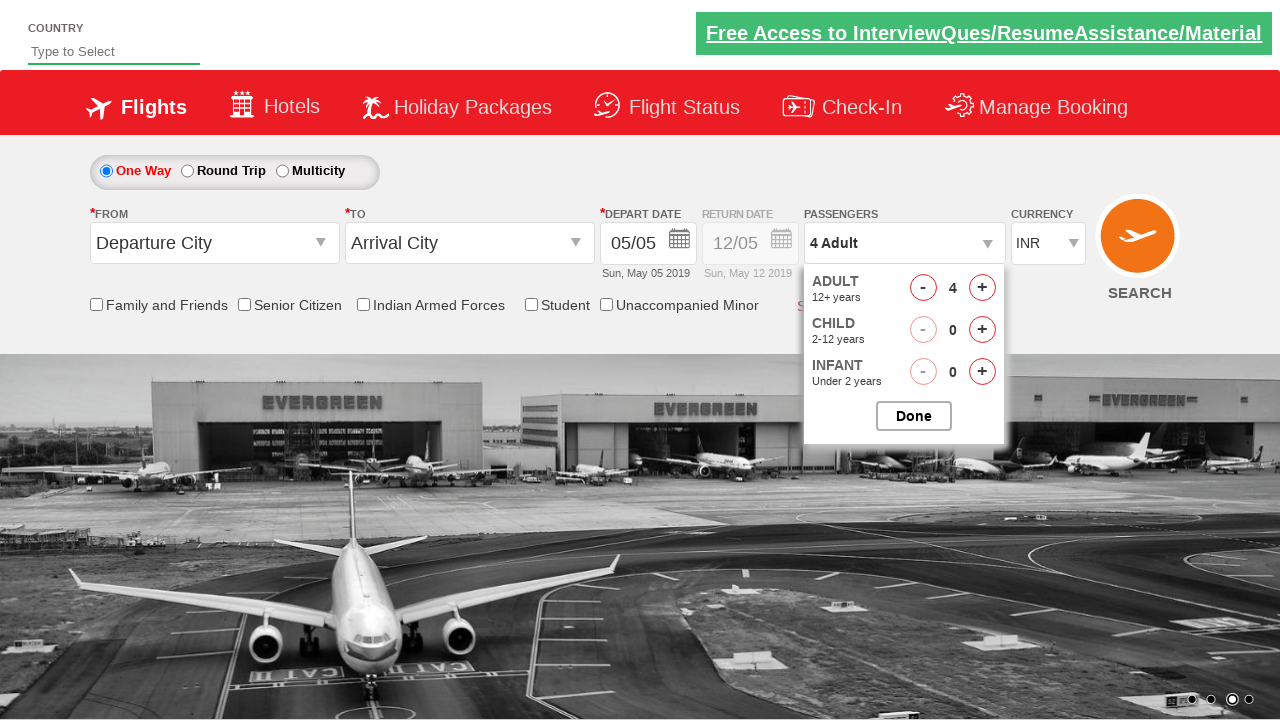

Clicked plus button to increment adult count (iteration 4/4) at (982, 288) on xpath=//span[text()='+']
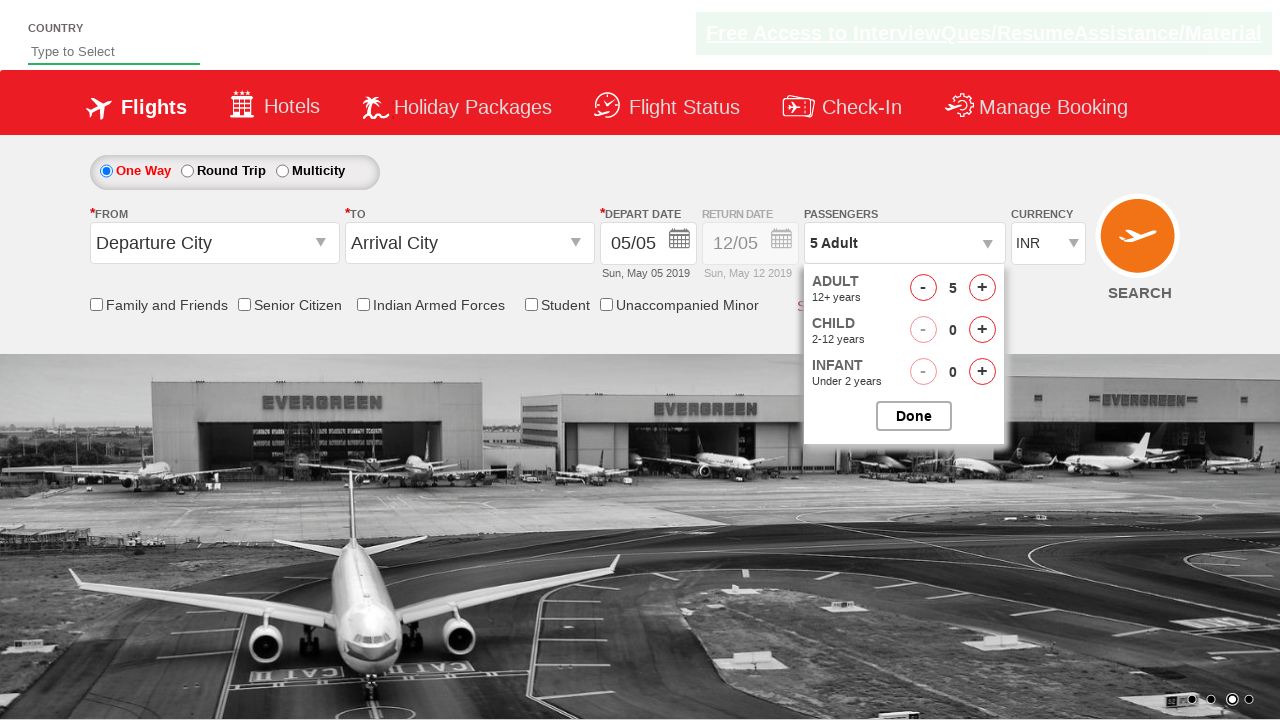

Waited for UI to update after incrementing adult count
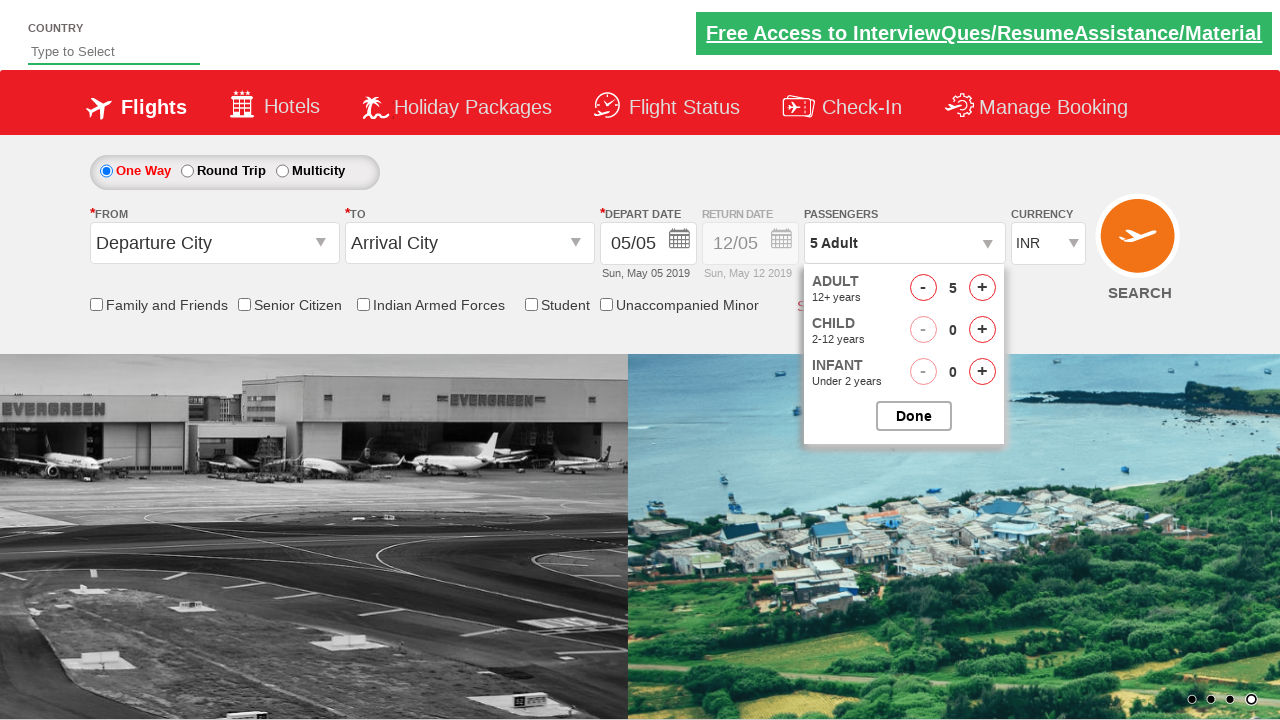

Clicked button to close passenger options dropdown at (914, 416) on #btnclosepaxoption
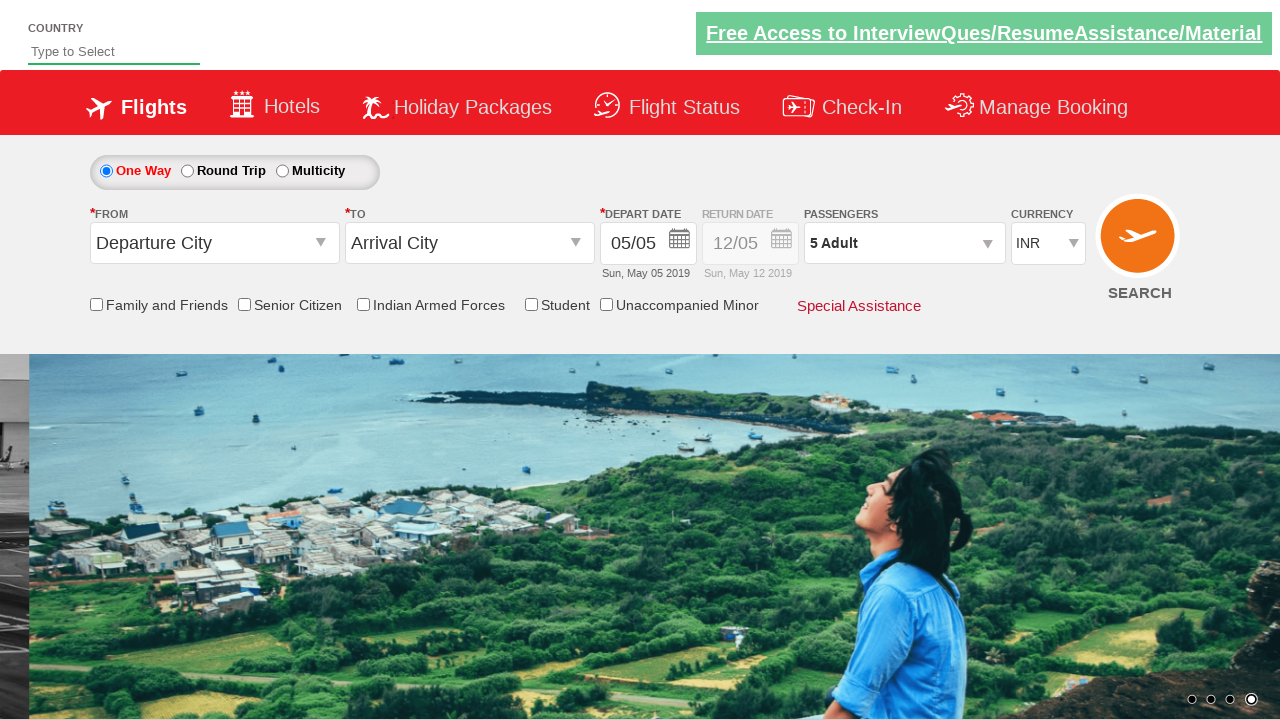

Verified passenger dropdown has closed
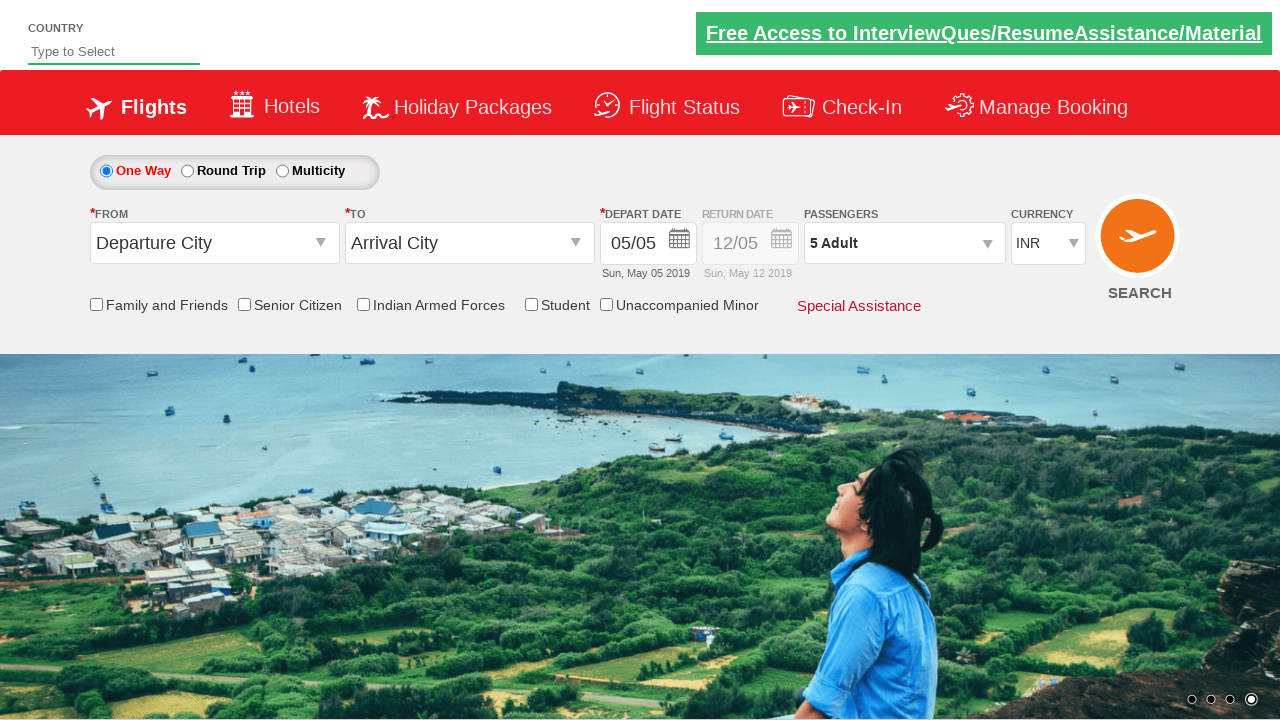

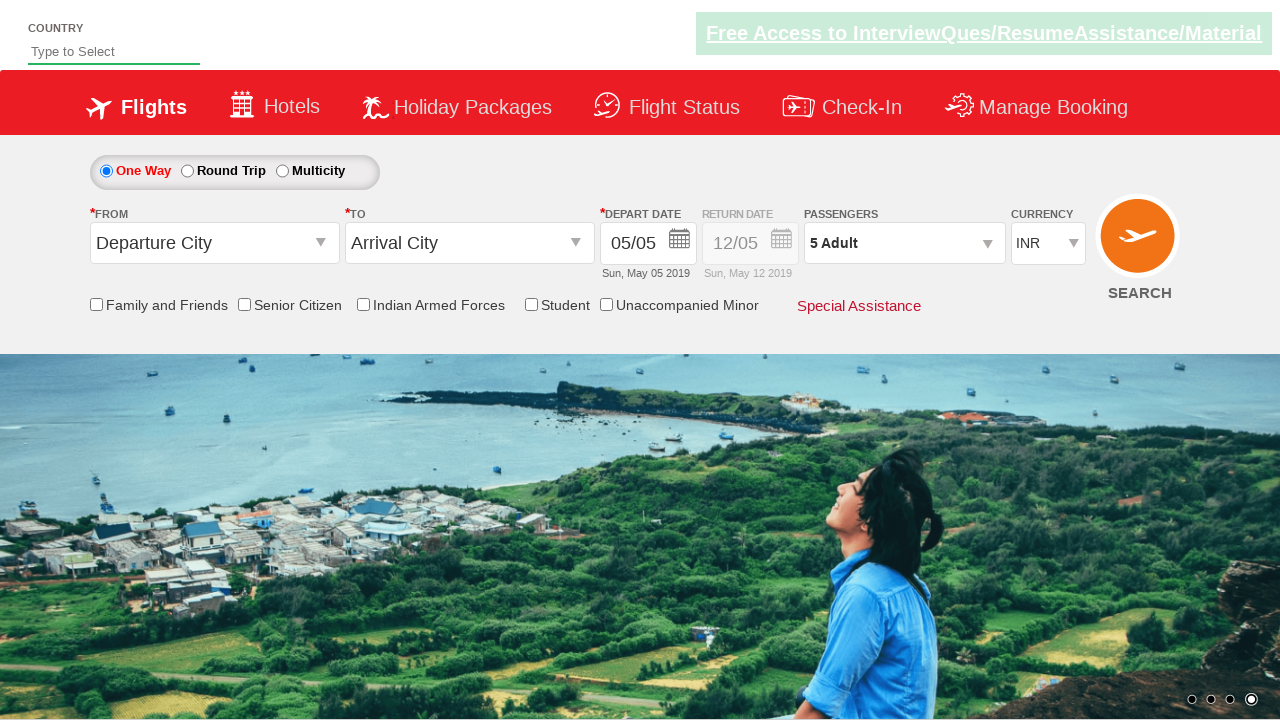